Tests dropdown selection functionality by selecting an option from a dropdown menu and verifying the selection was applied correctly on the Heroku test app.

Starting URL: https://the-internet.herokuapp.com/dropdown

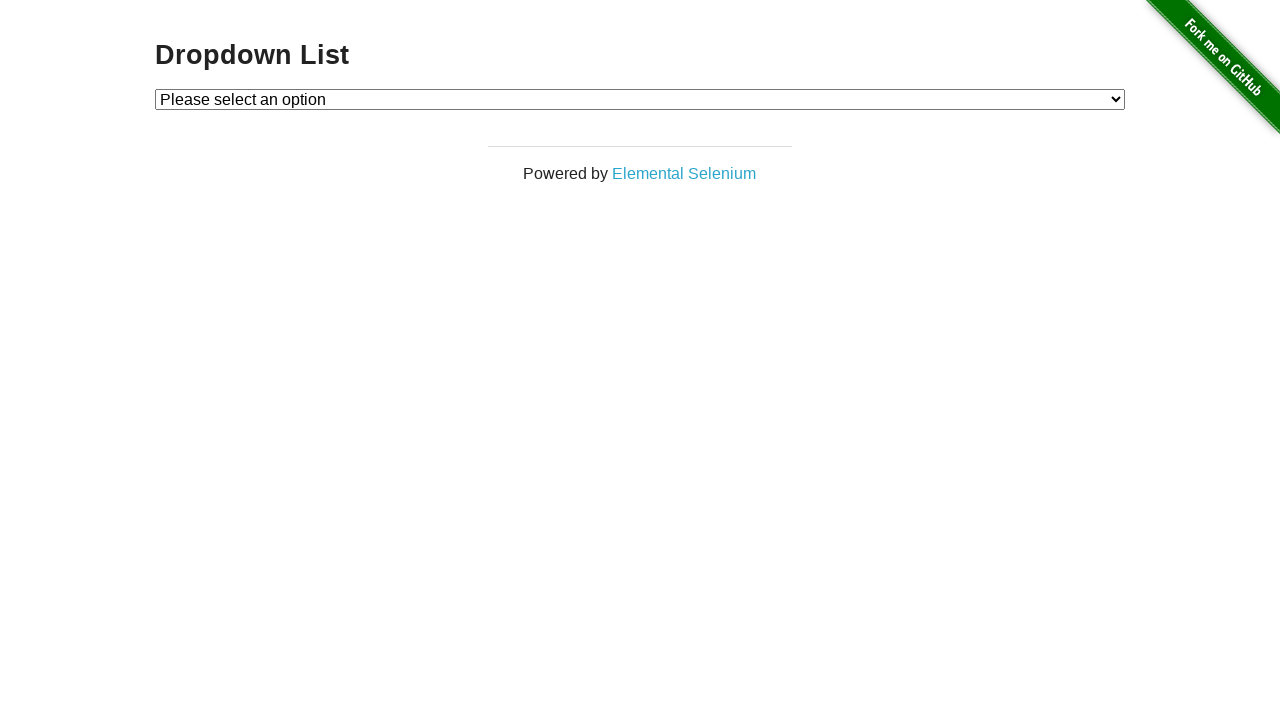

Navigated to Heroku dropdown test page
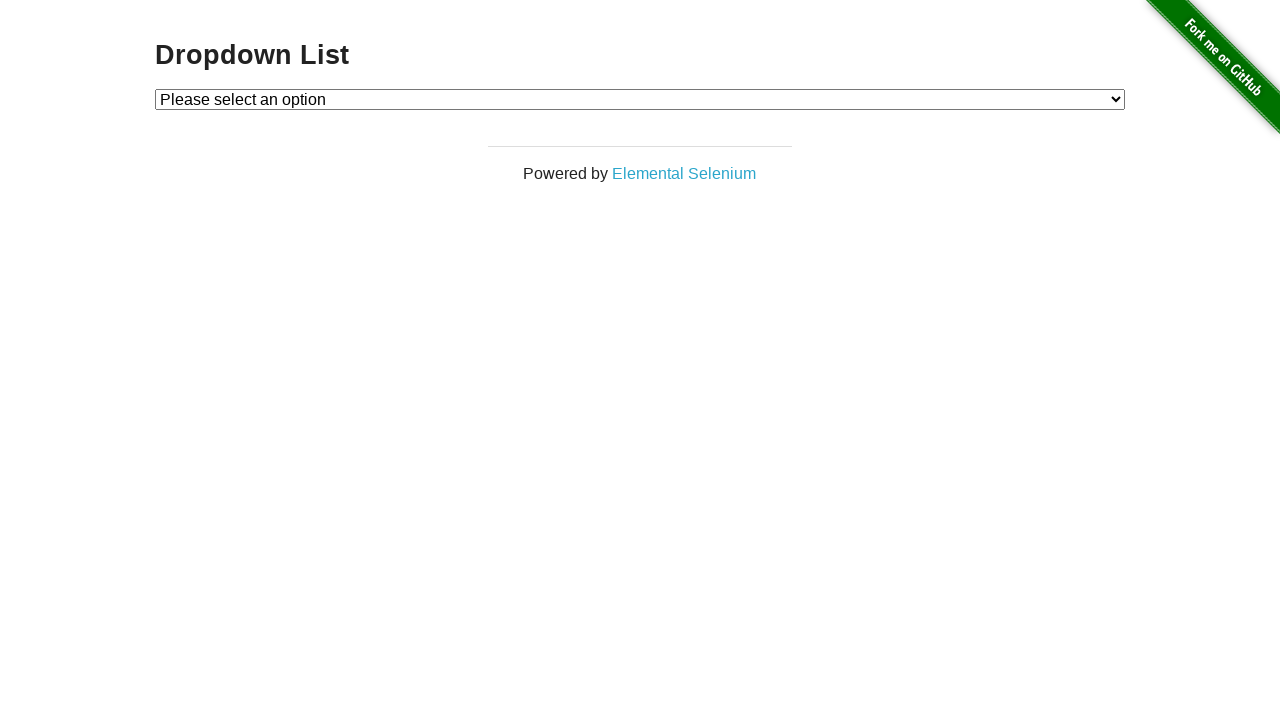

Selected 'Option 1' from dropdown menu on #dropdown
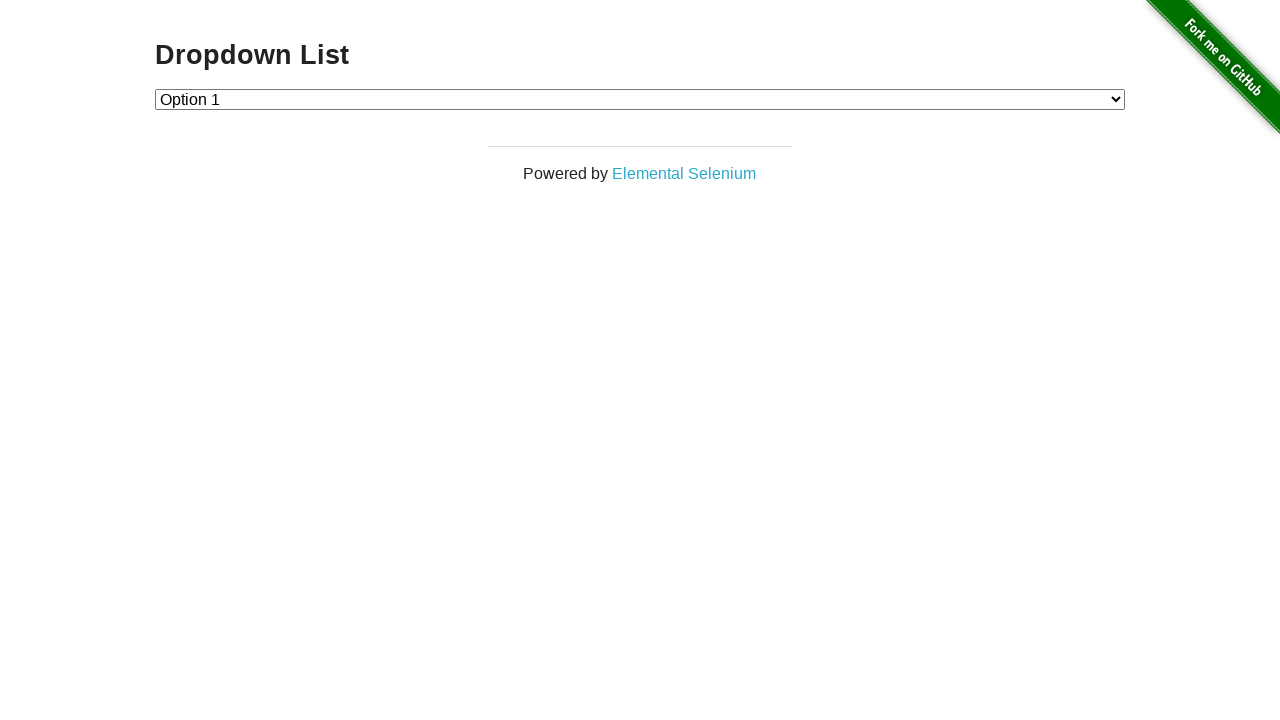

Retrieved dropdown selected value
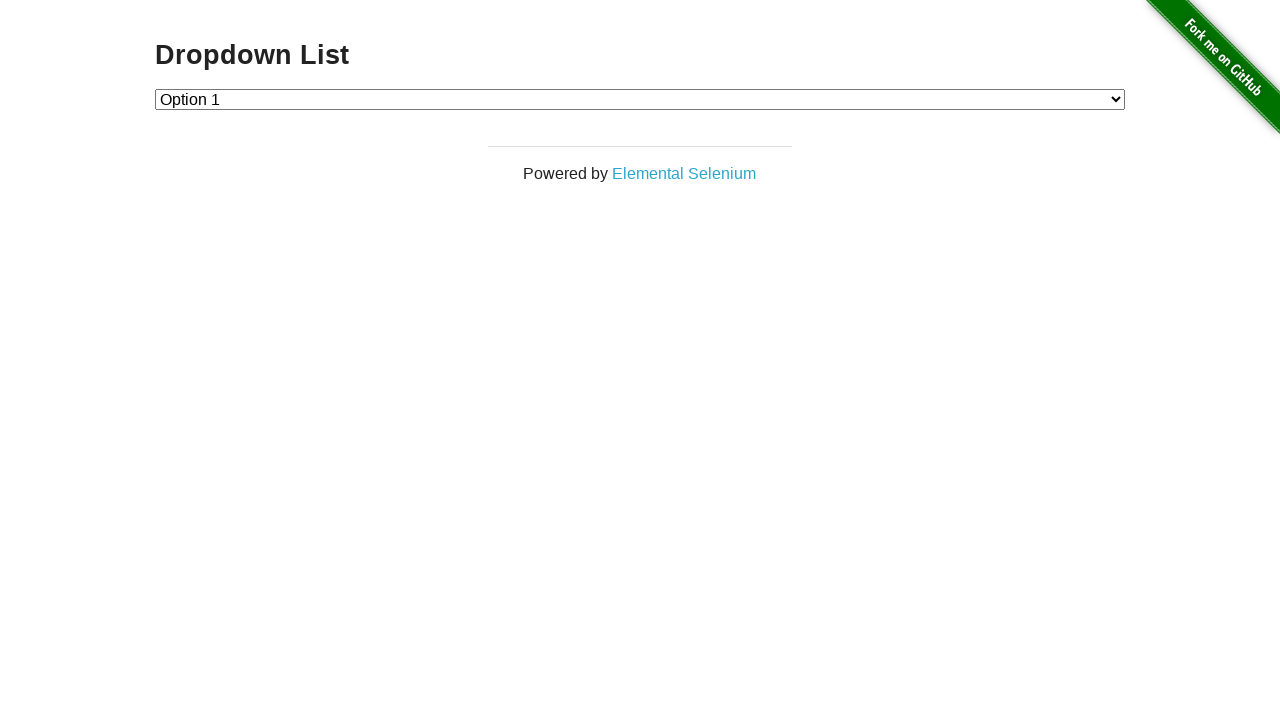

Verified that Option 1 (value '1') was correctly selected
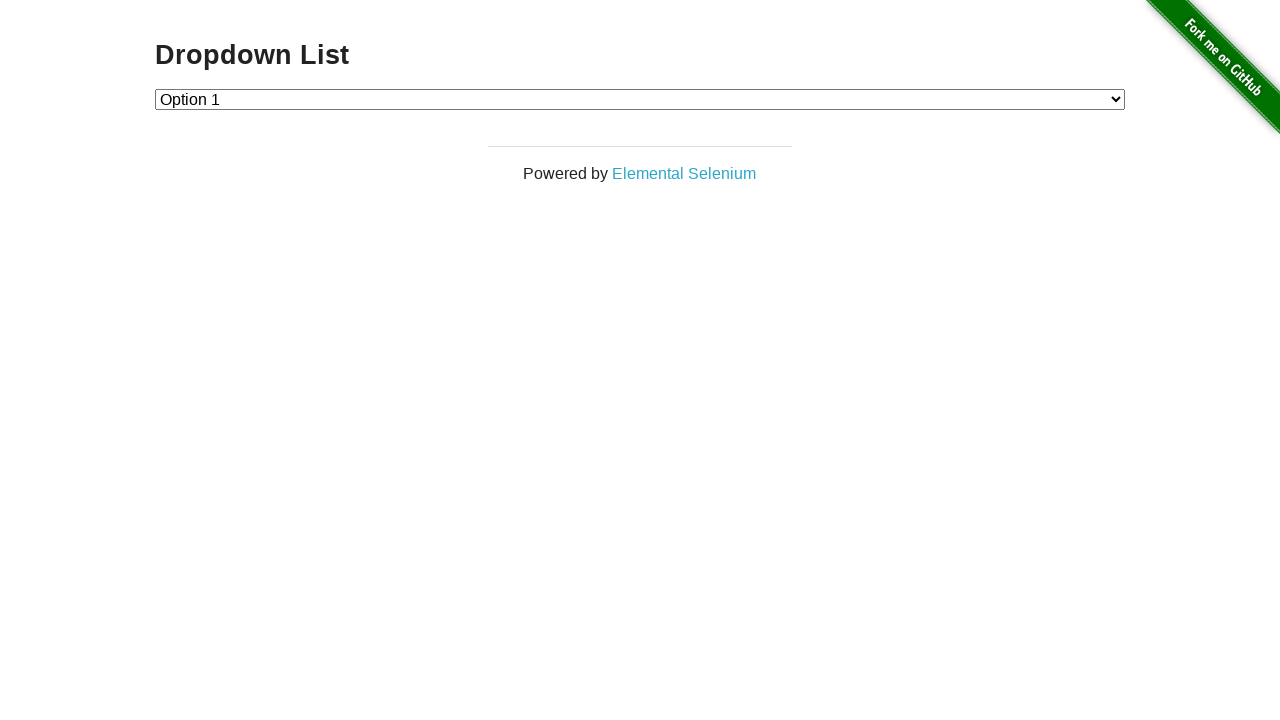

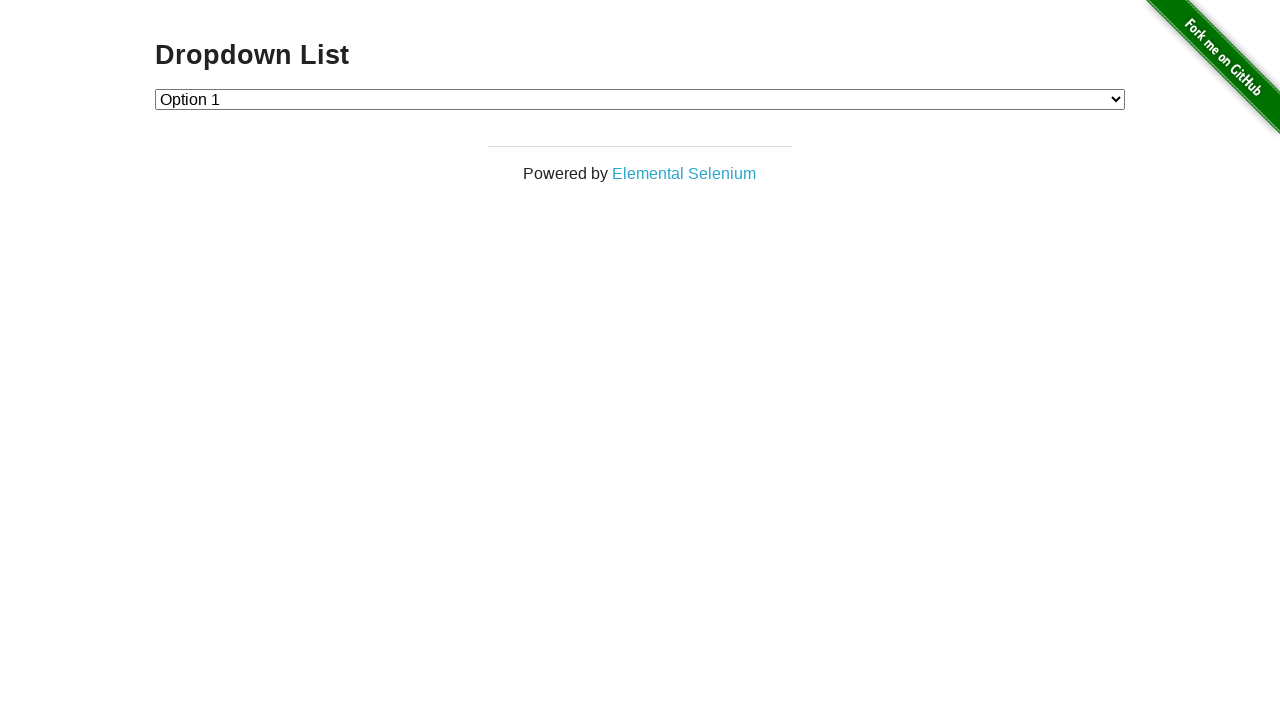